Tests window handling by opening a new window, switching to it to fill a form field, then returning to the parent window to fill another field

Starting URL: https://www.hyrtutorials.com/p/window-handles-practice.html

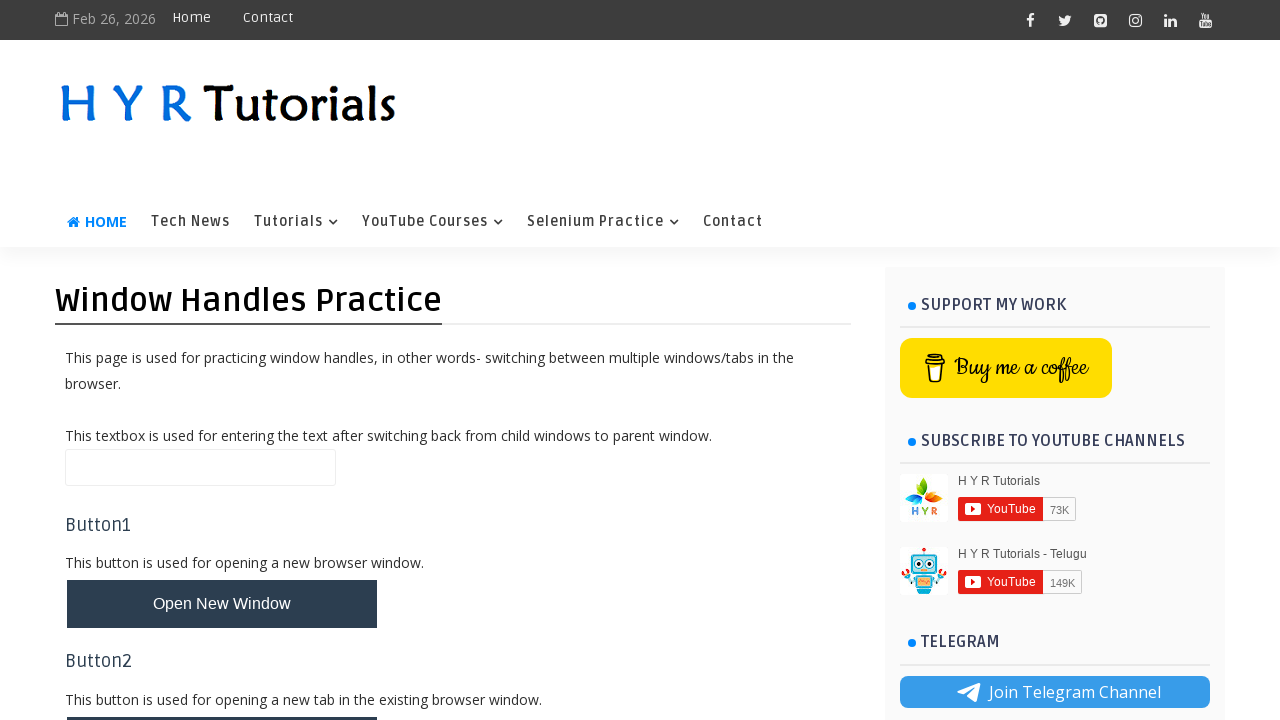

Clicked button to open new window and captured popup at (222, 604) on #newWindowBtn
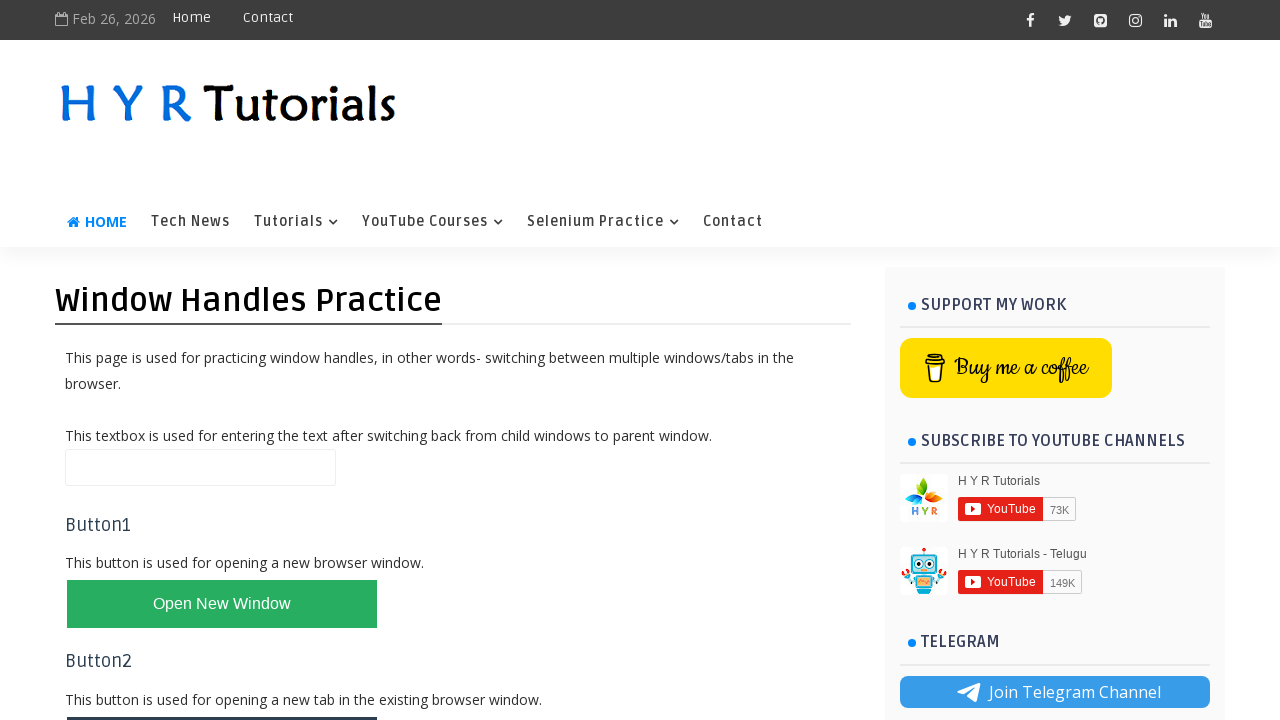

Obtained reference to new popup window
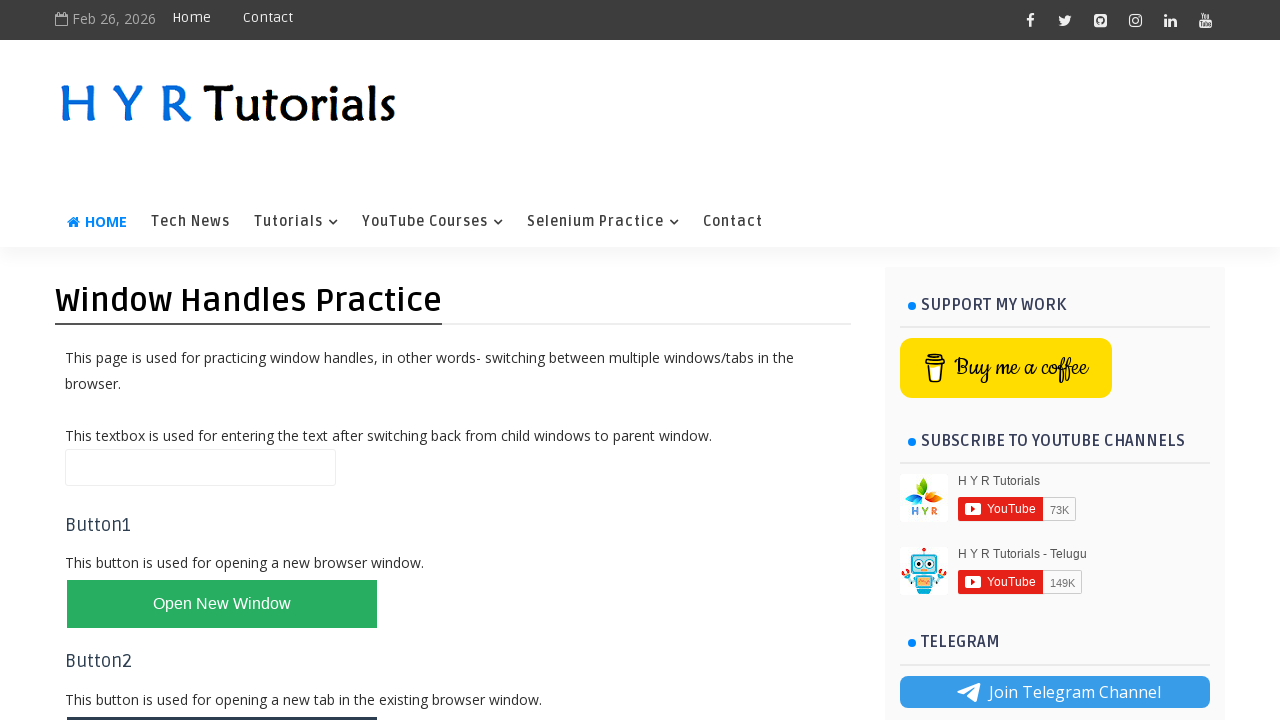

Filled first name field with 'Divya' in new window on #firstName
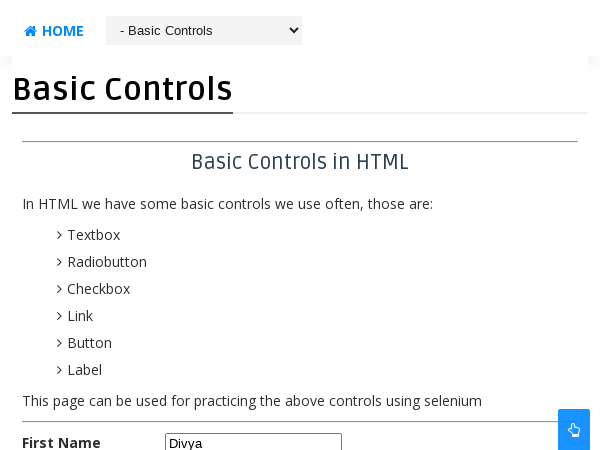

Closed the new window
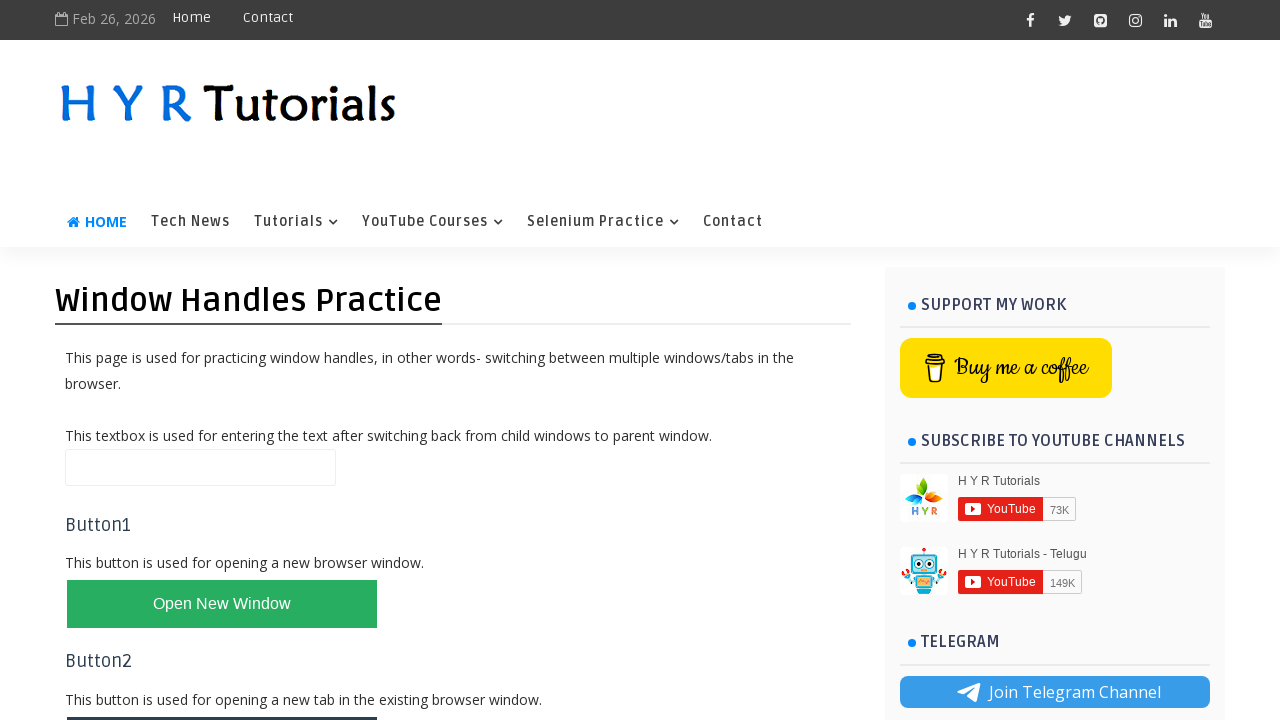

Filled name field with 'siva' in parent window on #name
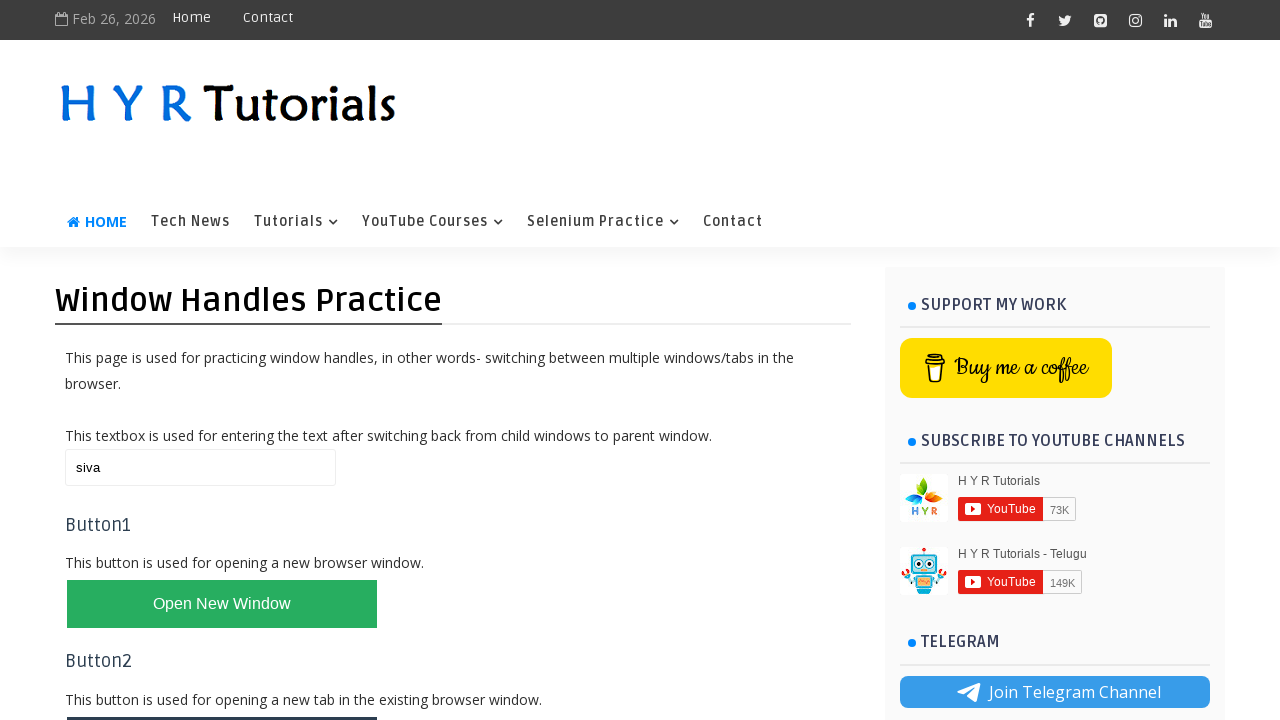

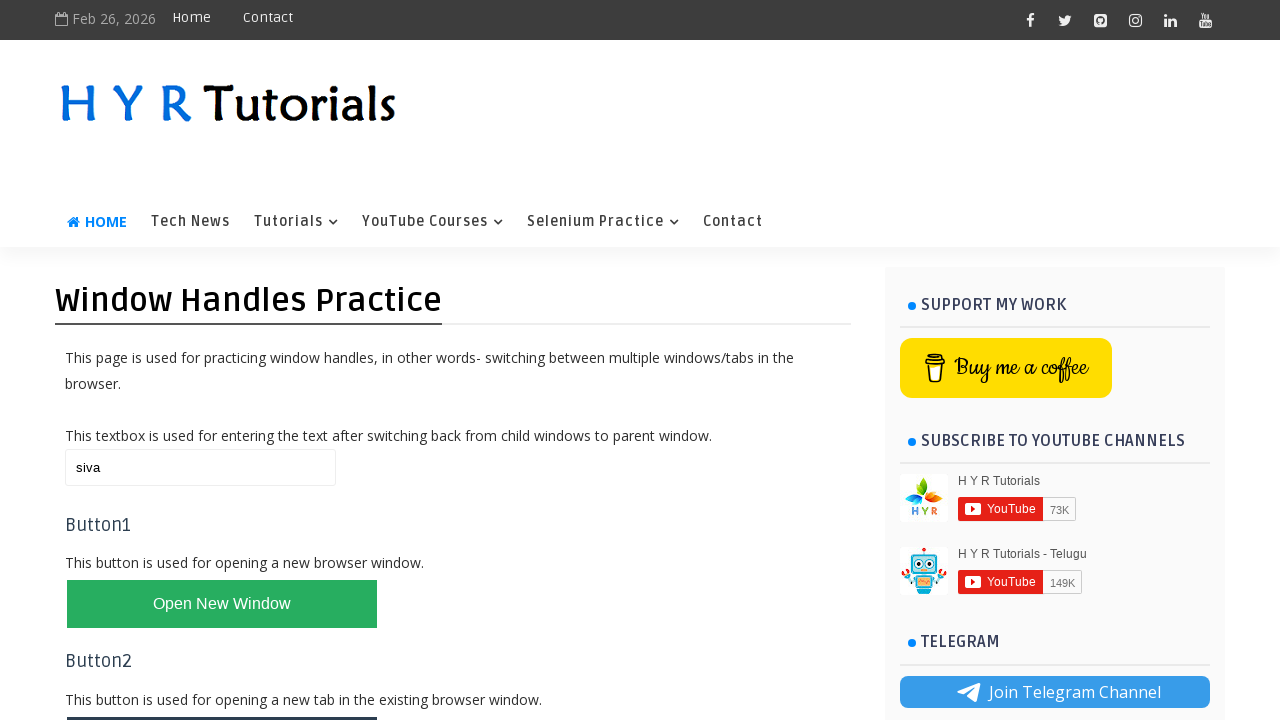